Tests a more resilient approach to handling multiple windows by storing the first window reference before clicking, then identifying and switching to the new window by comparison.

Starting URL: http://the-internet.herokuapp.com/windows

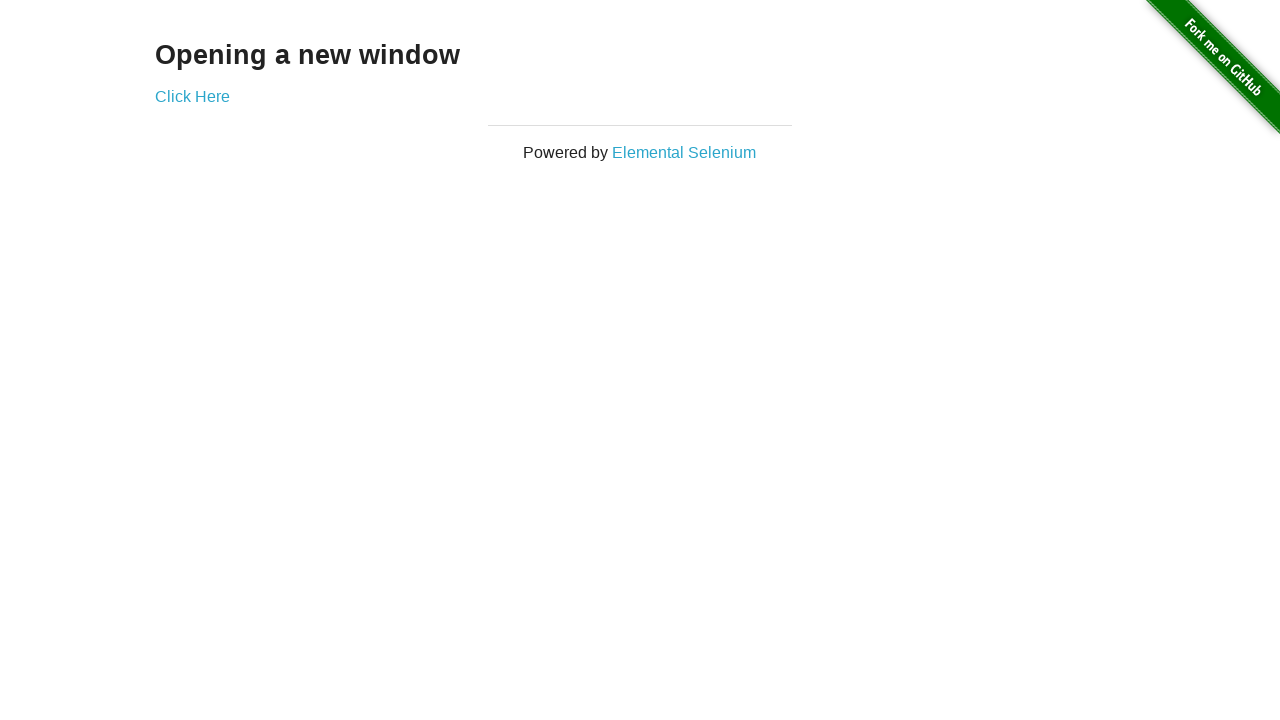

Stored reference to the first page
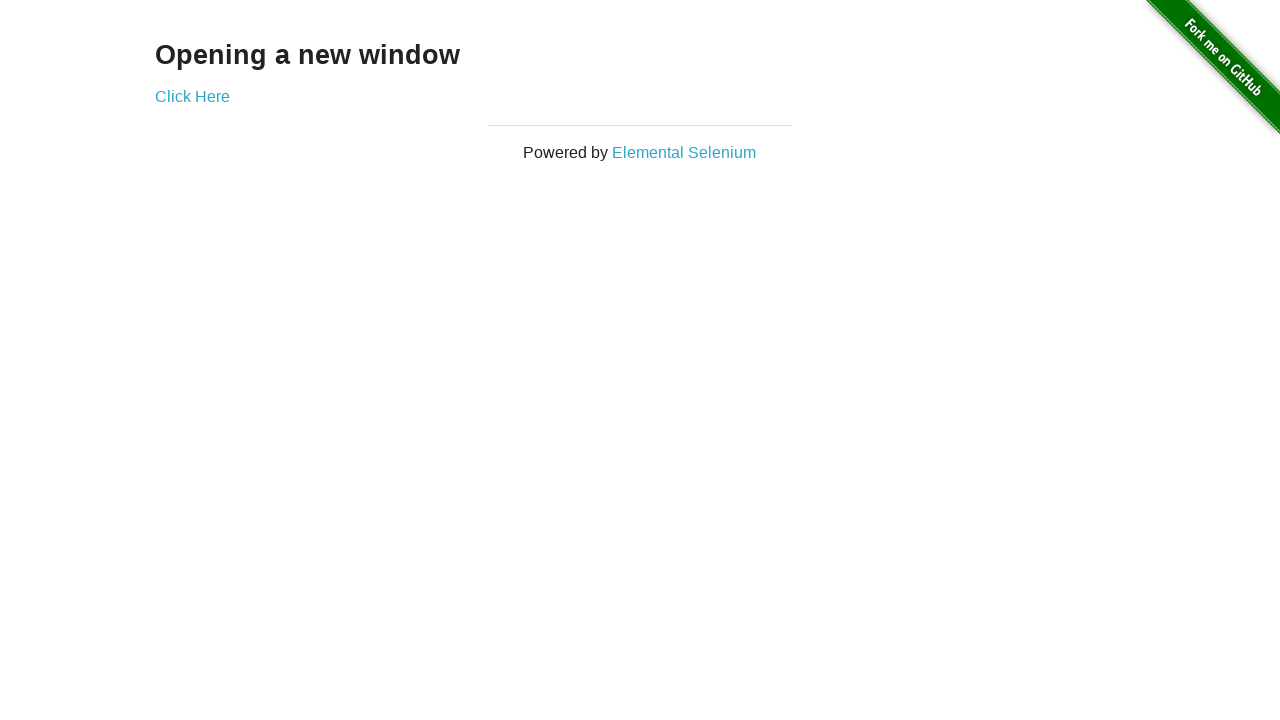

Clicked link that opens a new window at (192, 96) on .example a
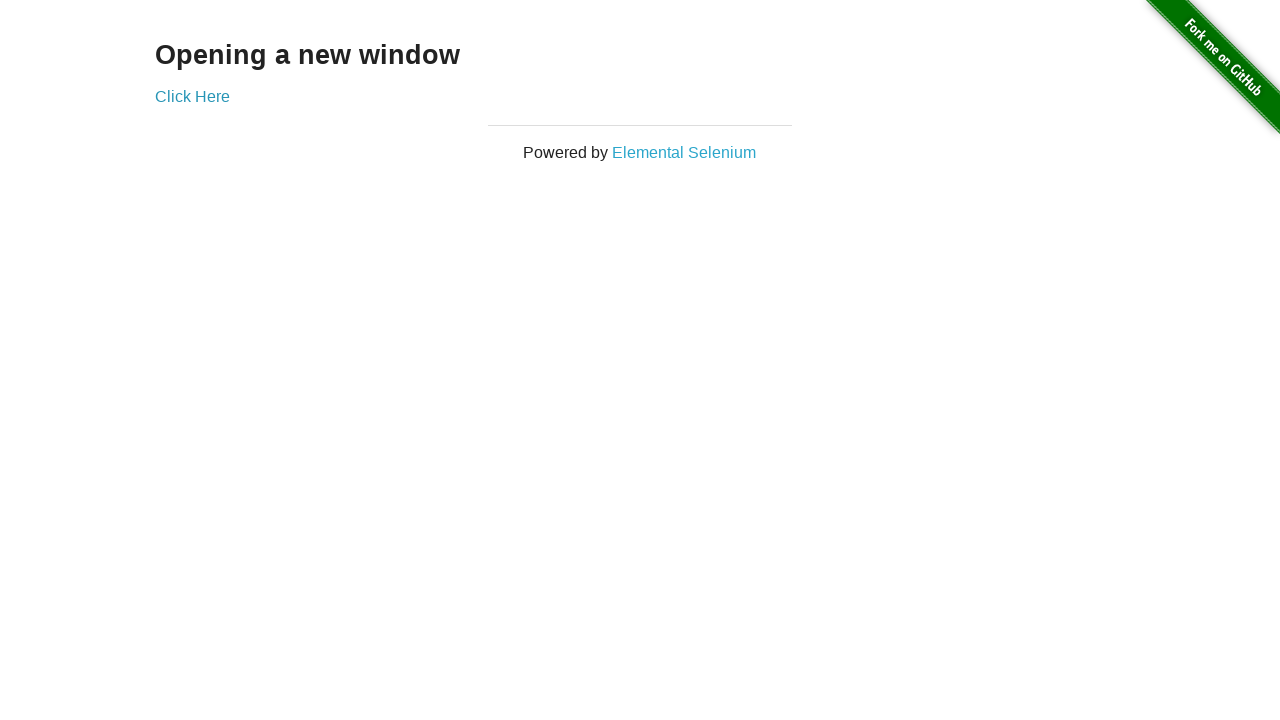

Captured reference to the newly opened page
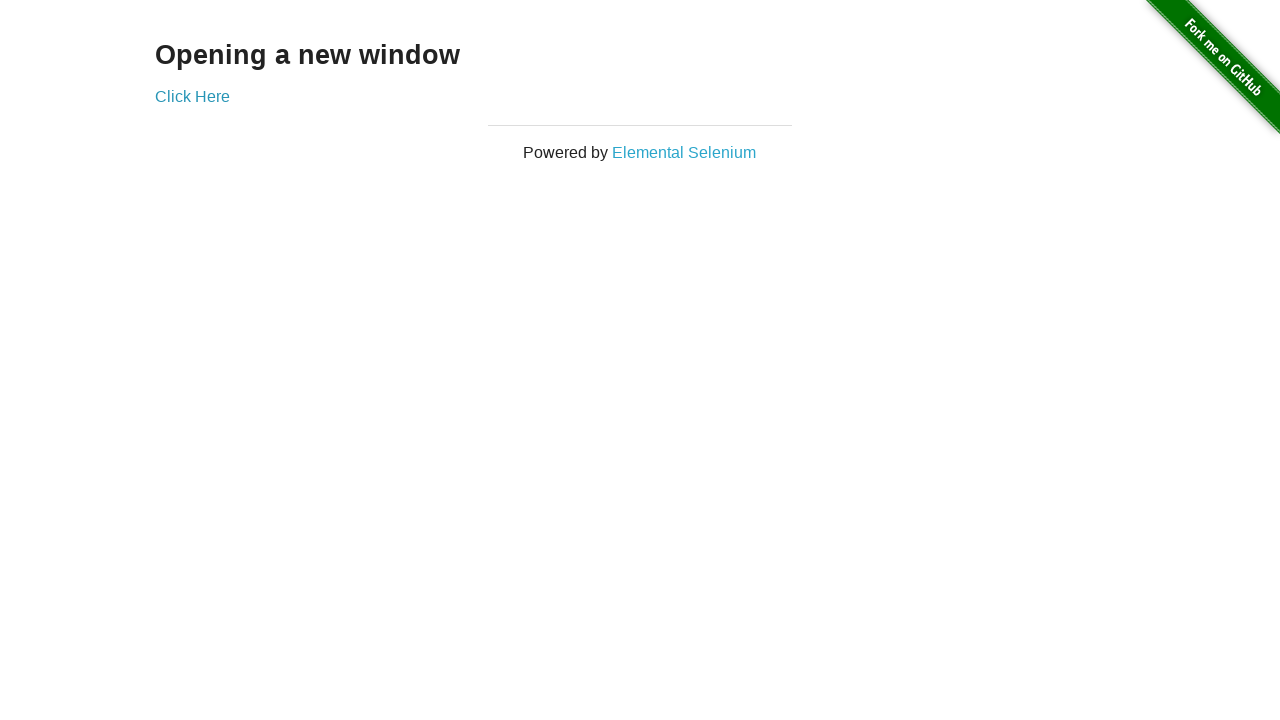

New page finished loading
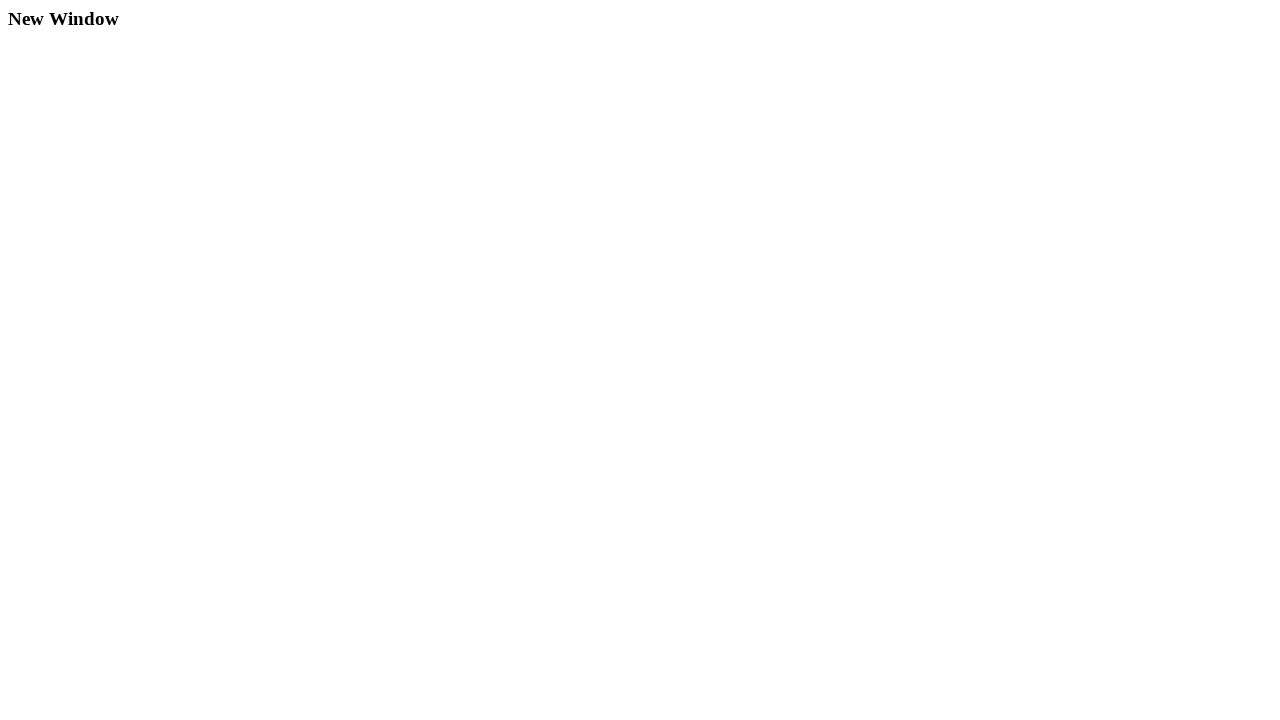

Brought first page to front
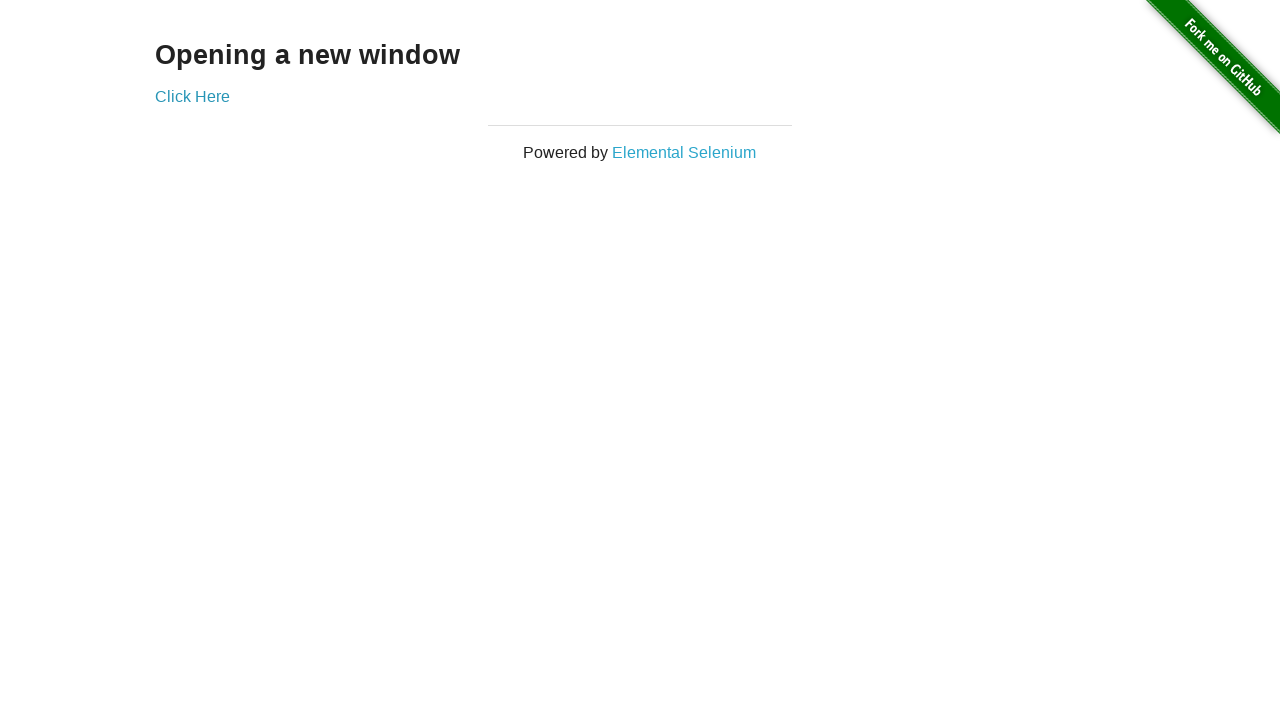

Verified first page title is not 'New Window'
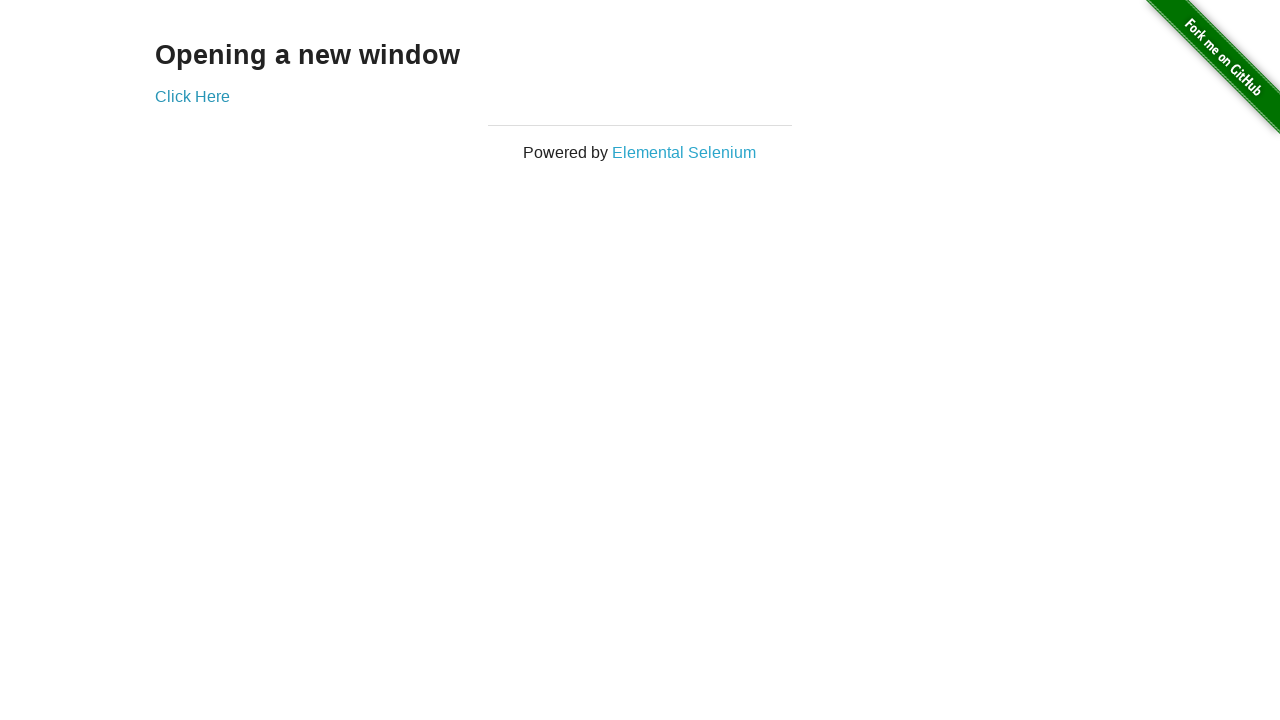

Brought new page to front
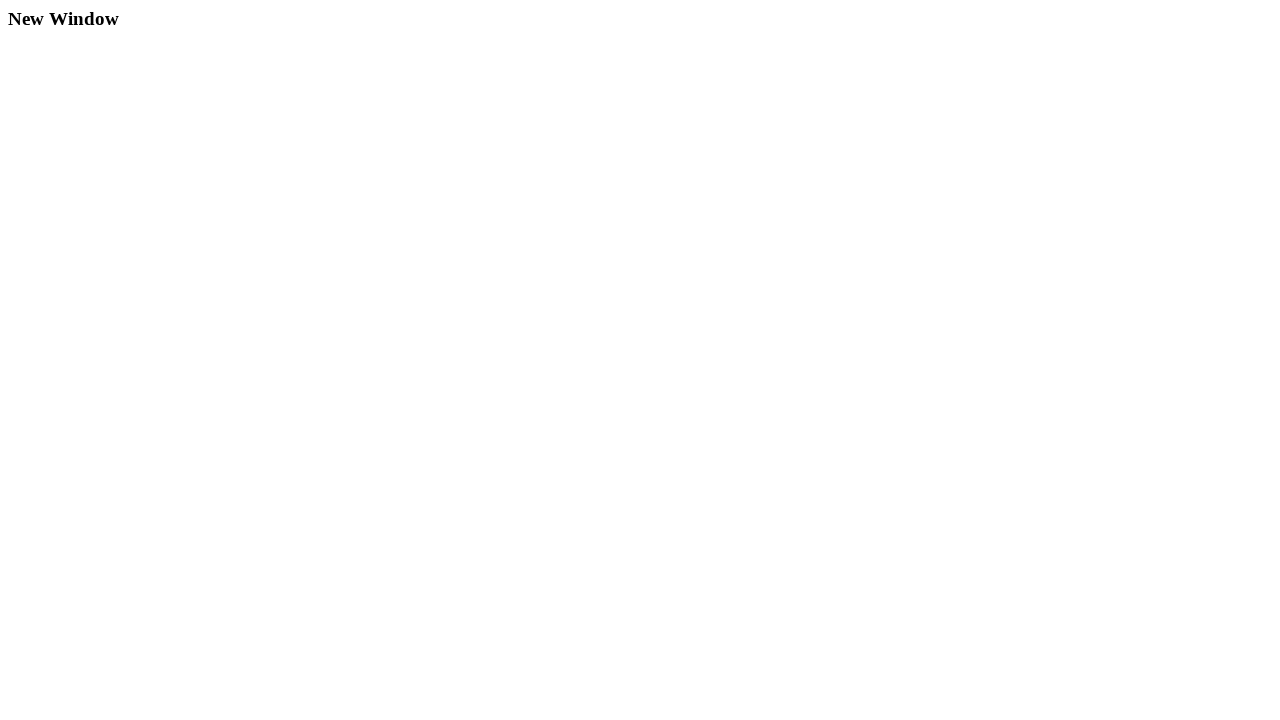

Verified new page title is 'New Window'
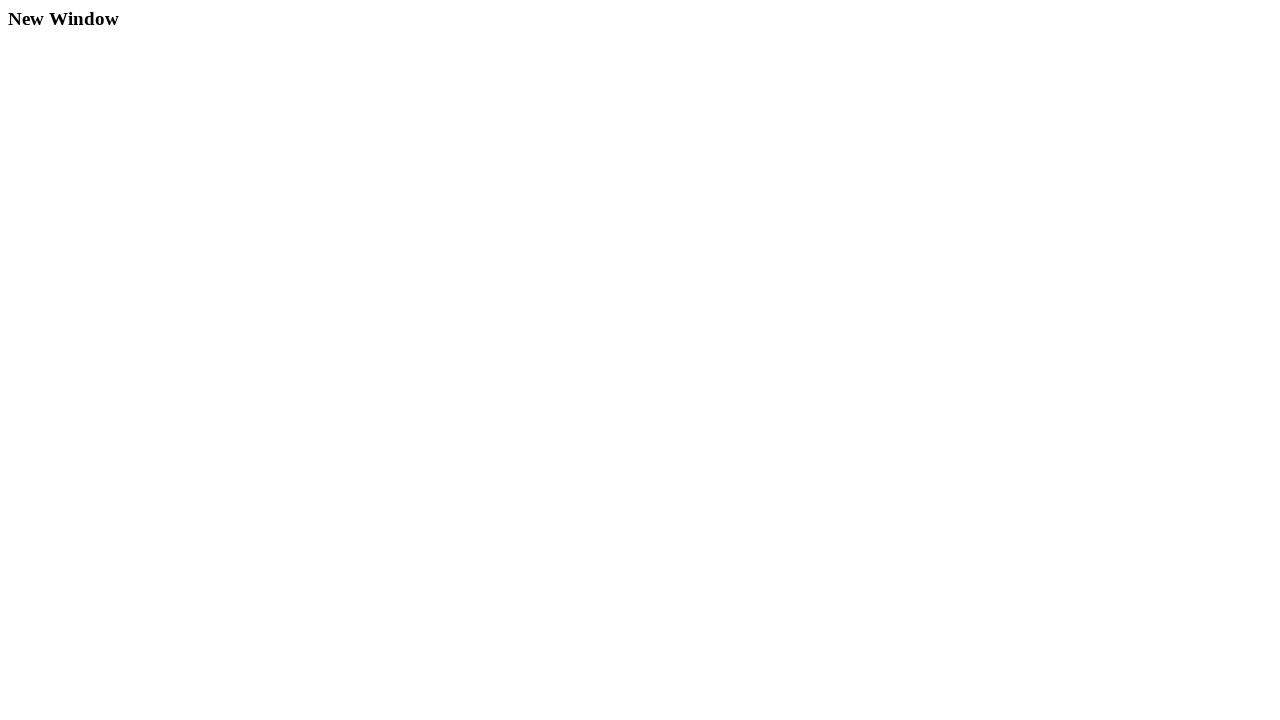

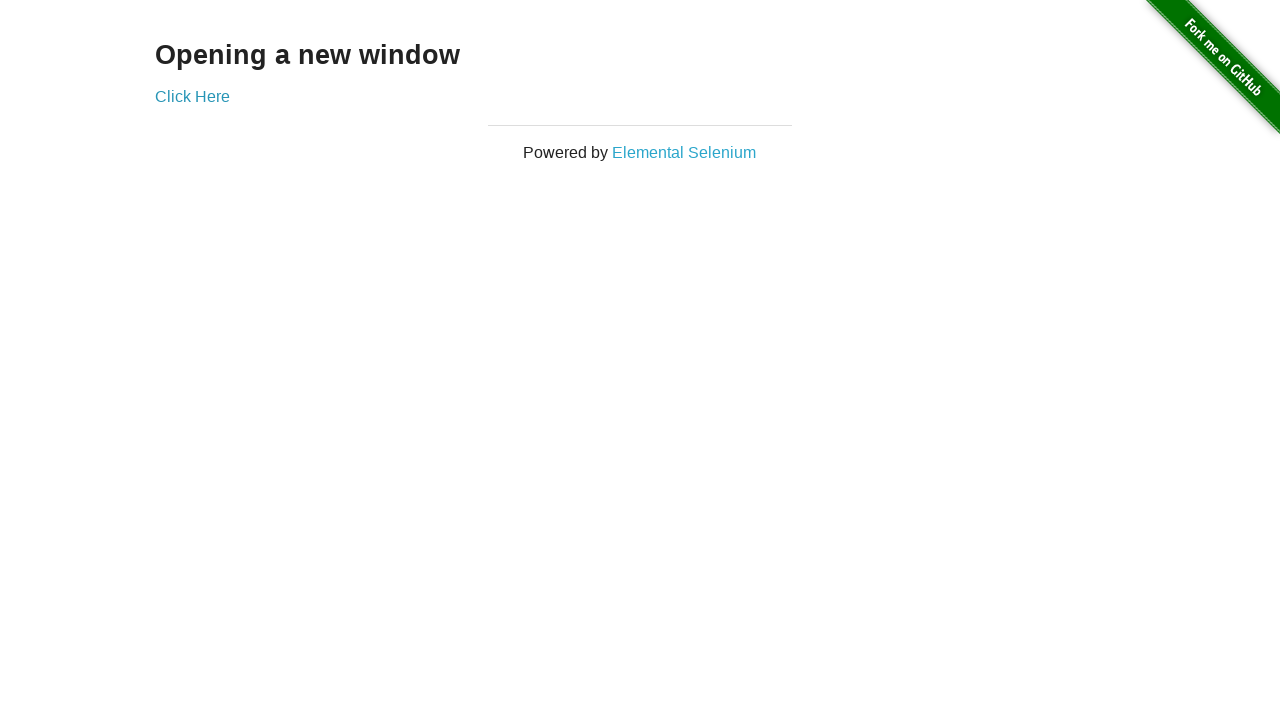